Validates that the Home button is visible on the page

Starting URL: https://foodcelebrator.onrender.com/

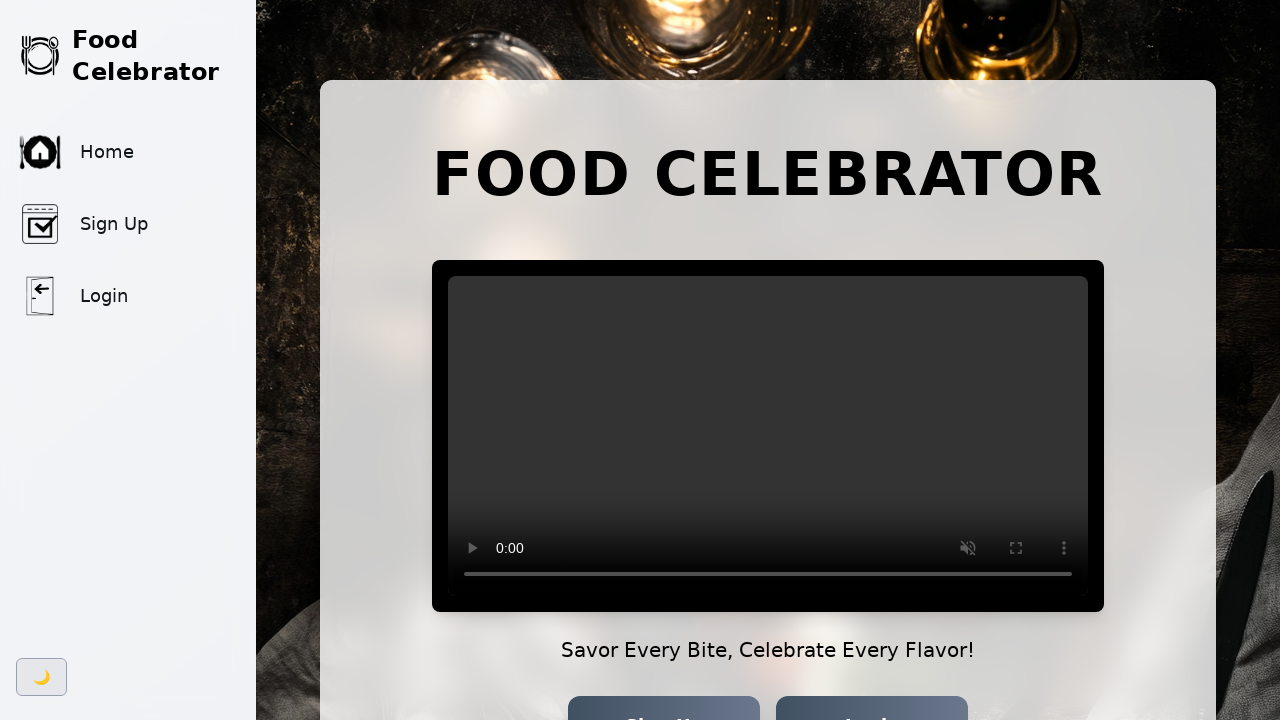

Navigated to https://foodcelebrator.onrender.com/
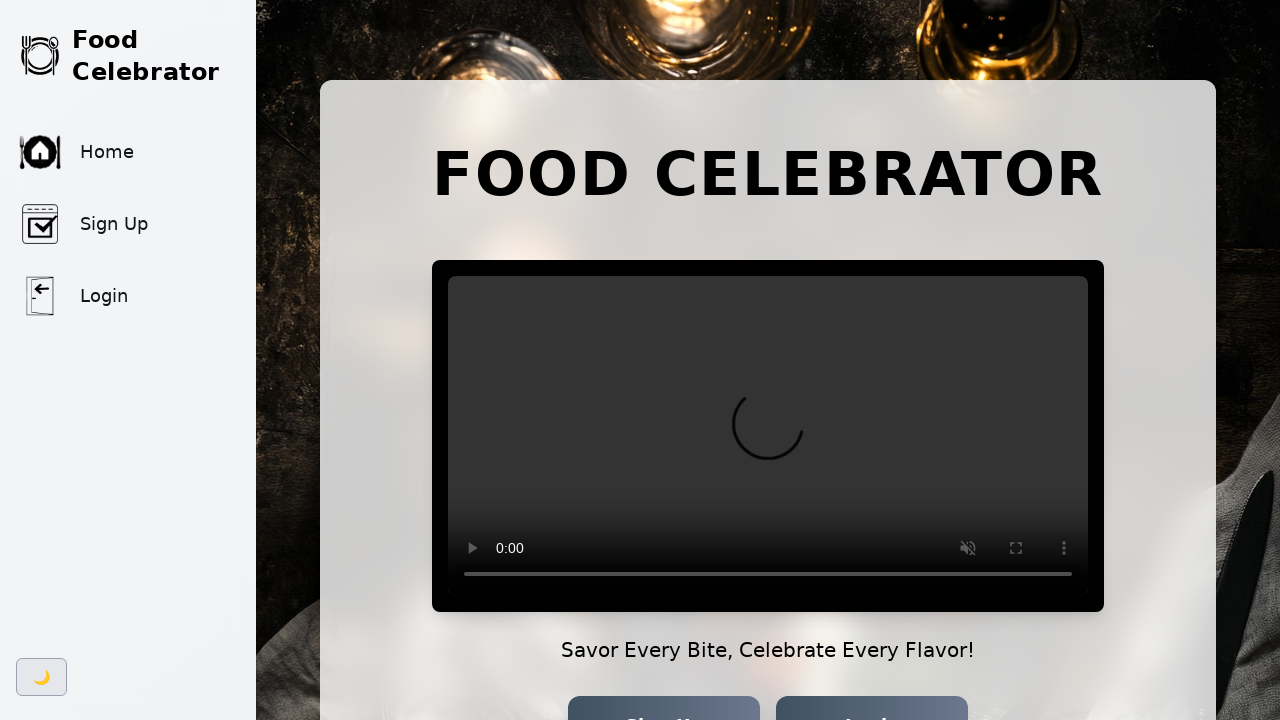

Wait for and verify Home button is visible
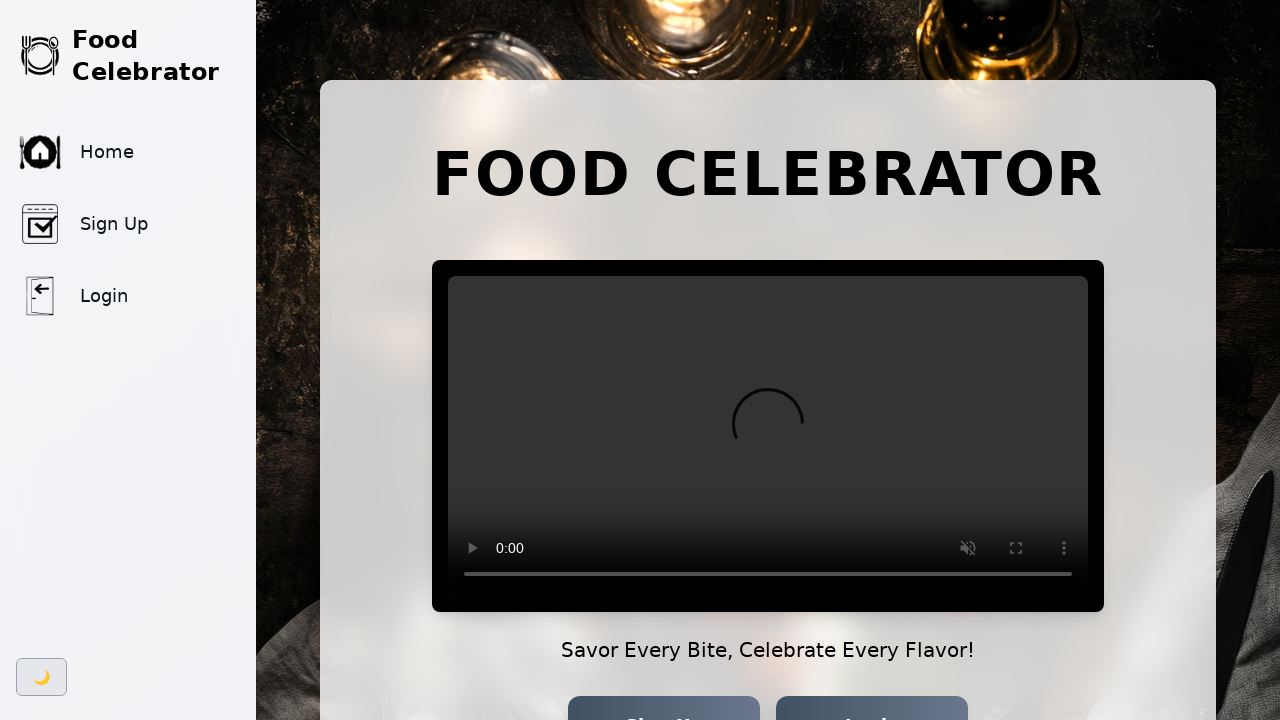

Confirmed Home button is visible on the page
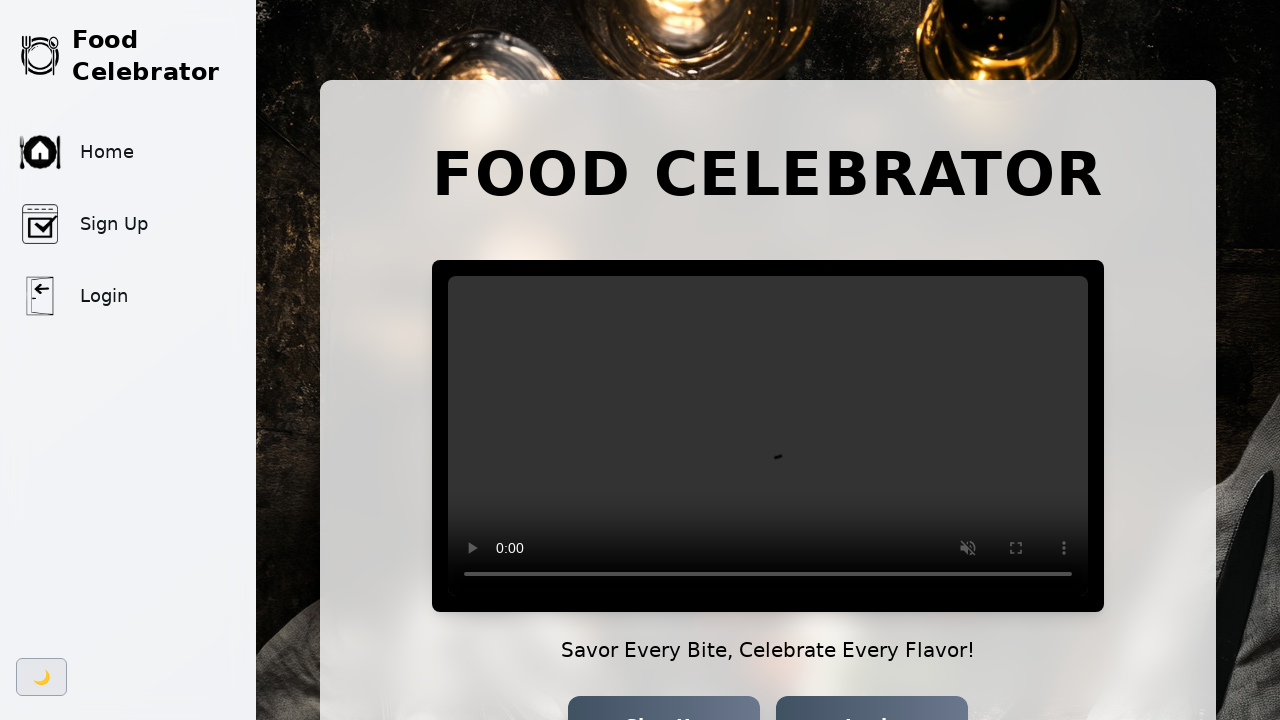

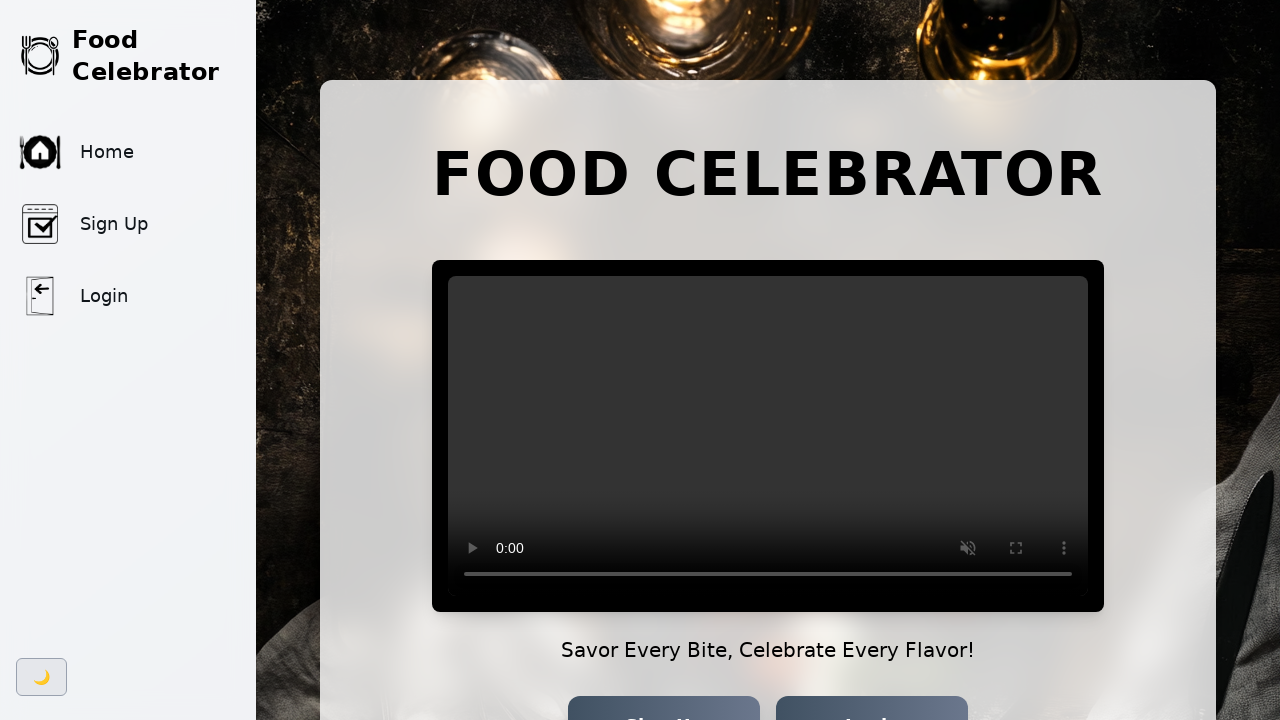